Tests file upload functionality by selecting a file using the file input element and submitting the upload form, then verifies the success message is displayed.

Starting URL: https://the-internet.herokuapp.com/upload

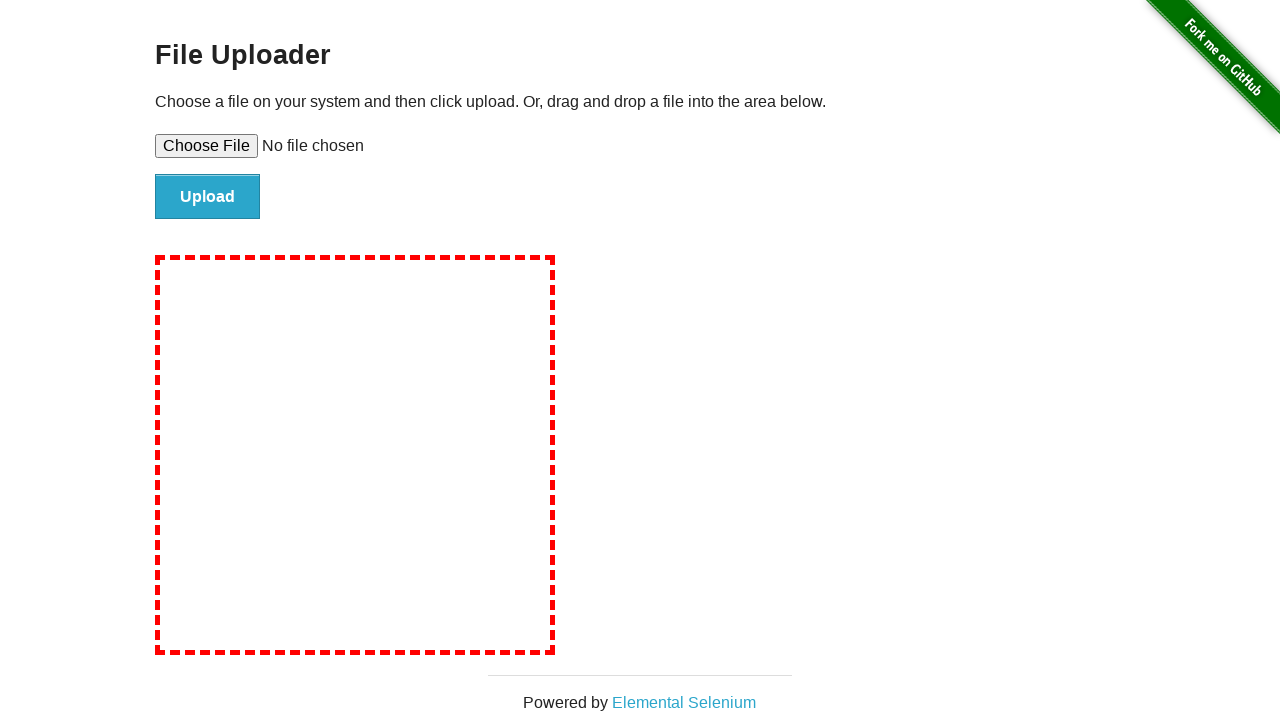

Created temporary test file for upload
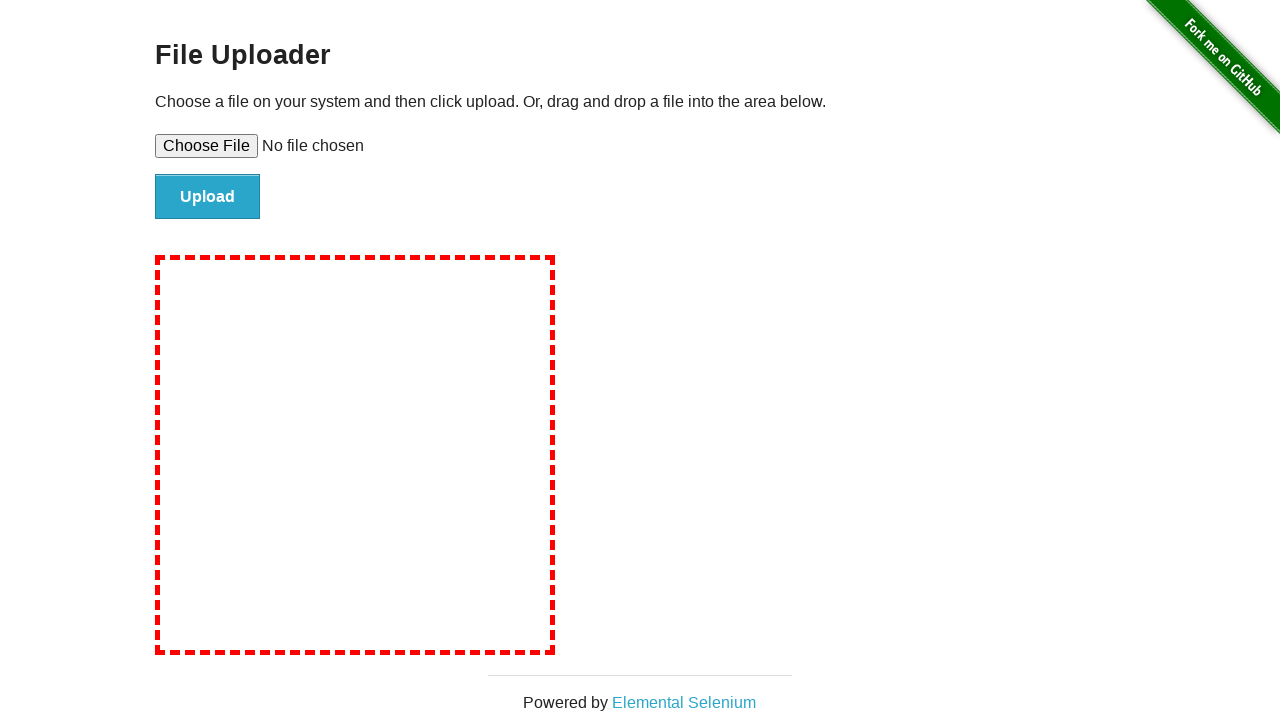

Selected test file using file input element
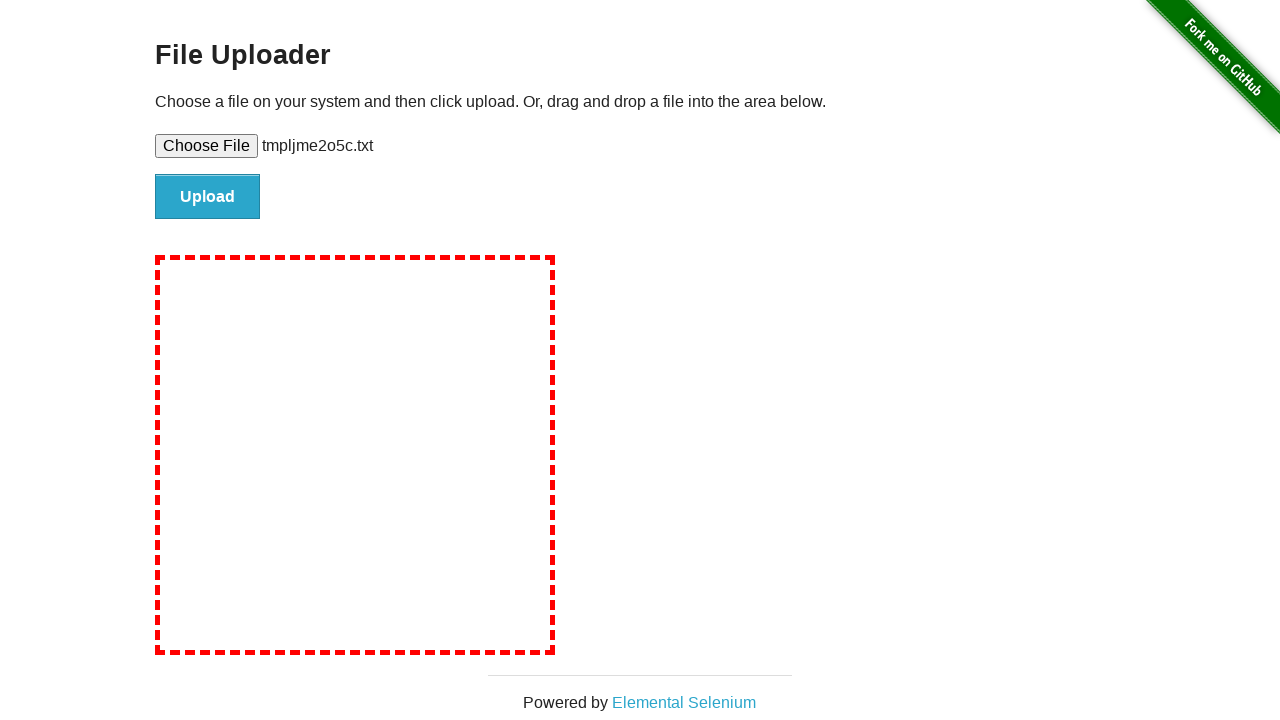

Clicked upload submit button at (208, 197) on #file-submit
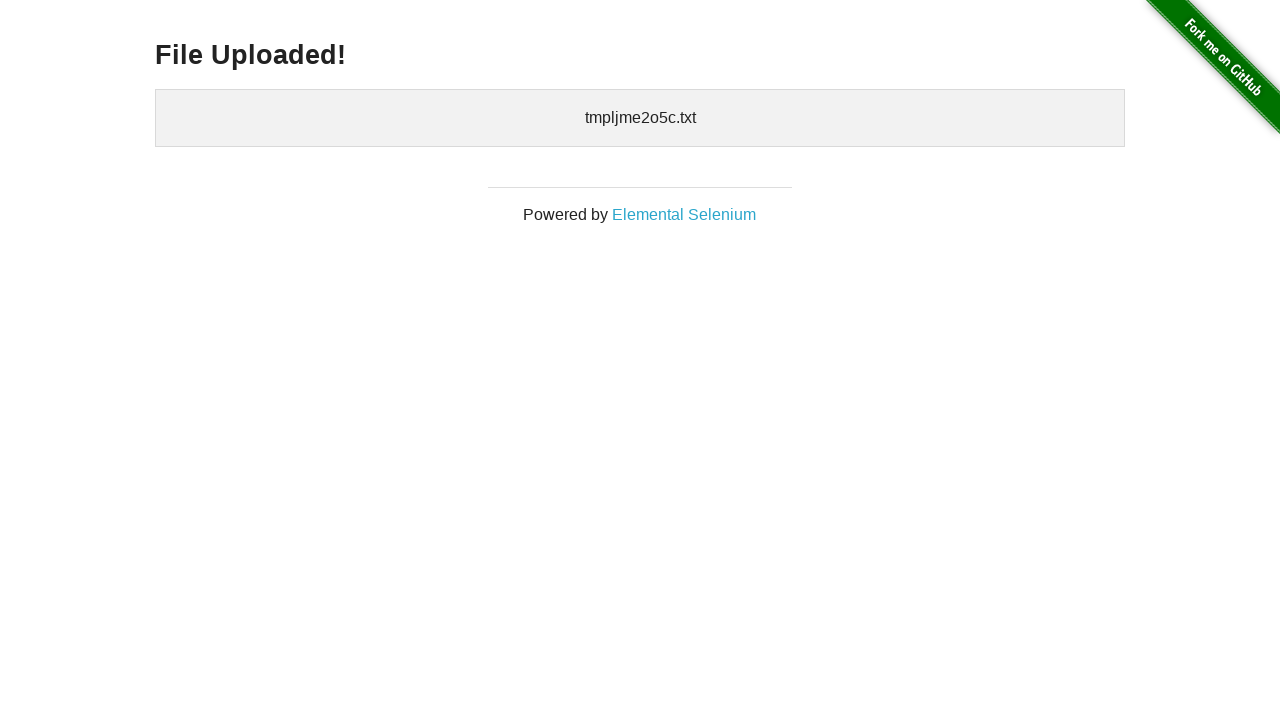

Success message appeared on page
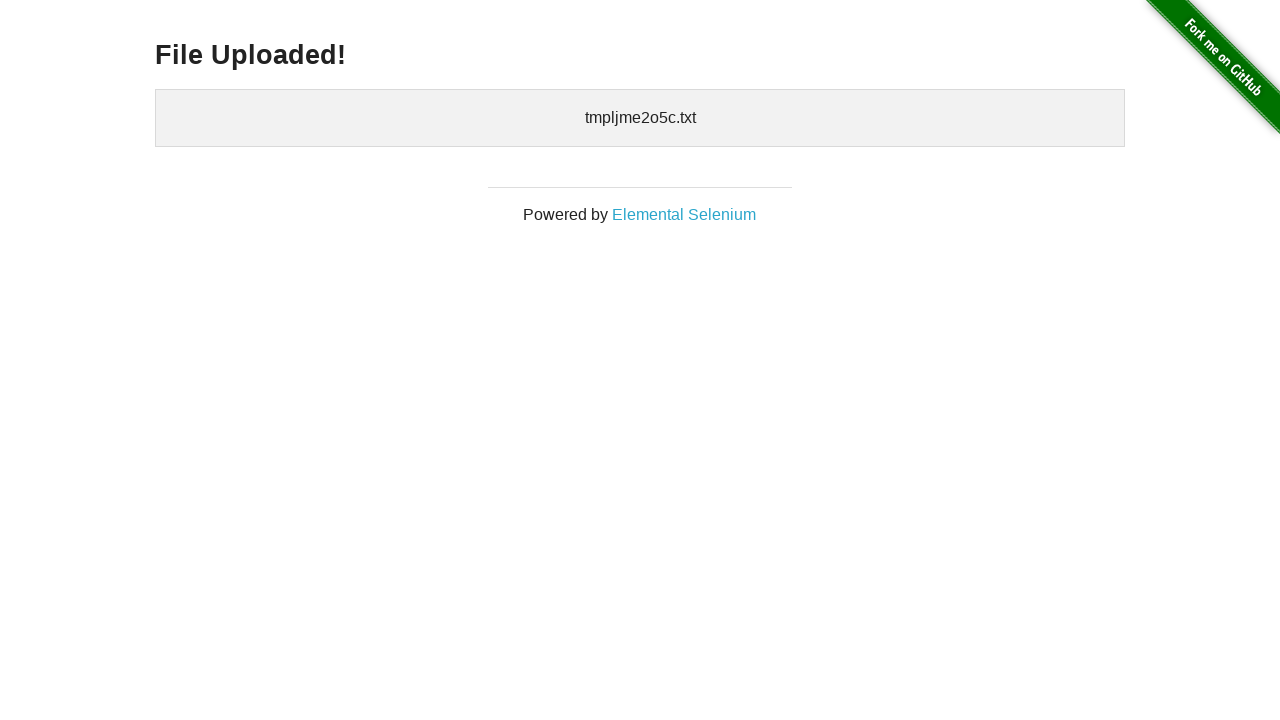

Extracted success message: 'File Uploaded!'
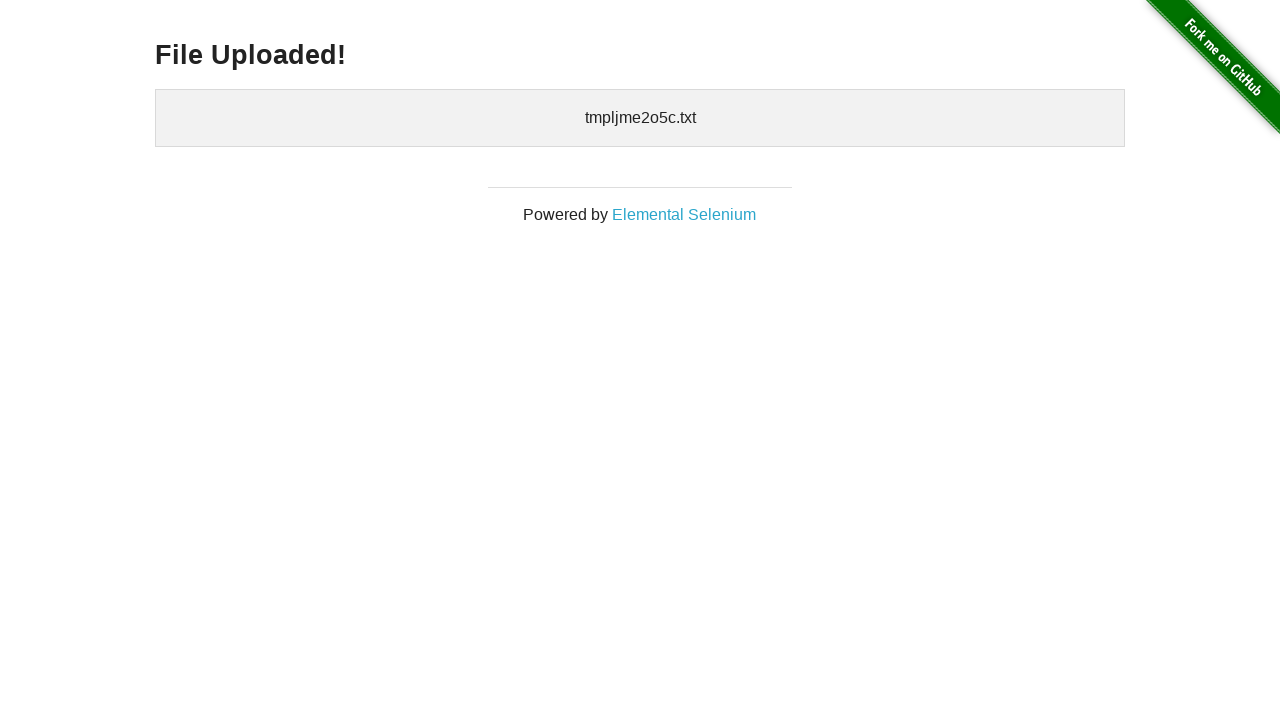

Verified success message displays 'File Uploaded!'
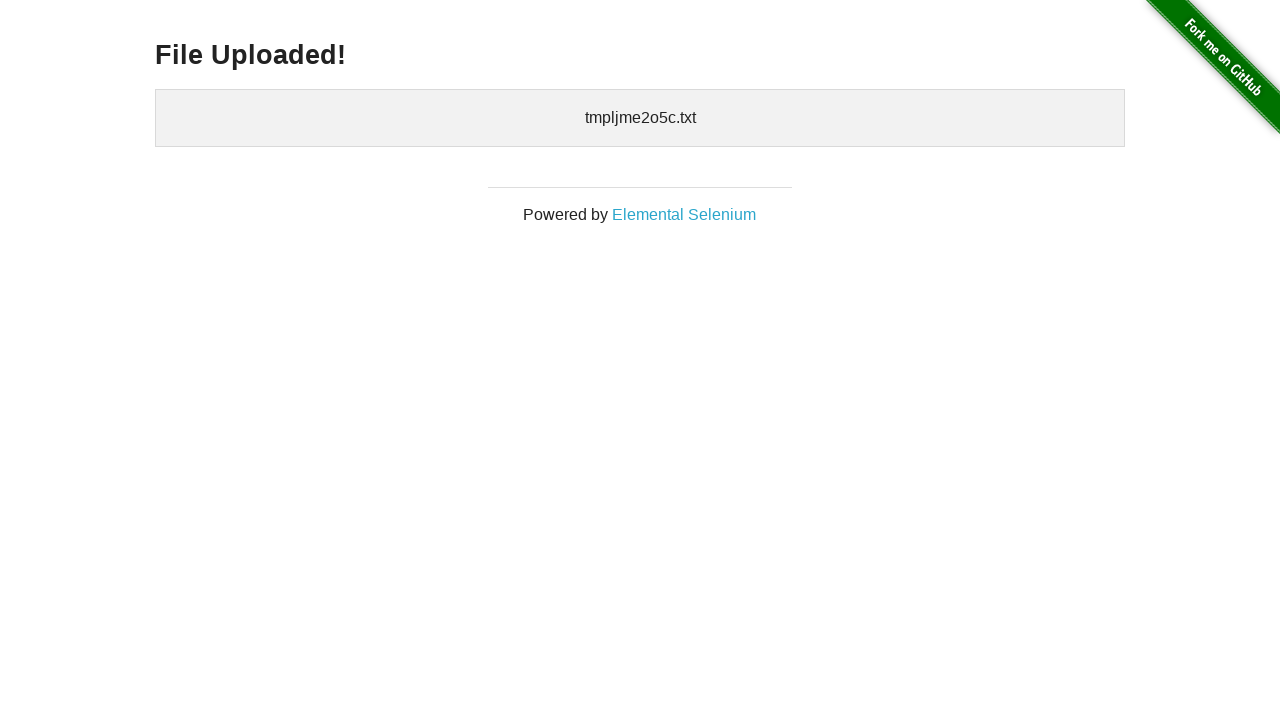

Cleaned up temporary test file
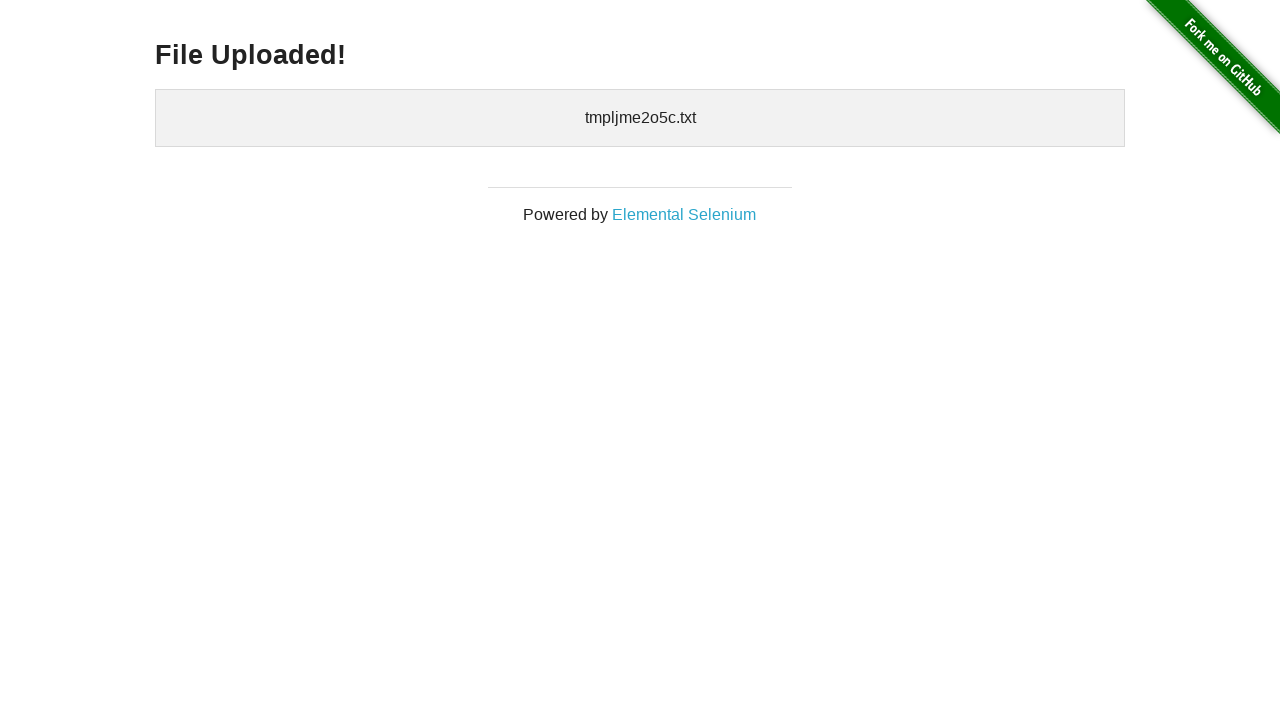

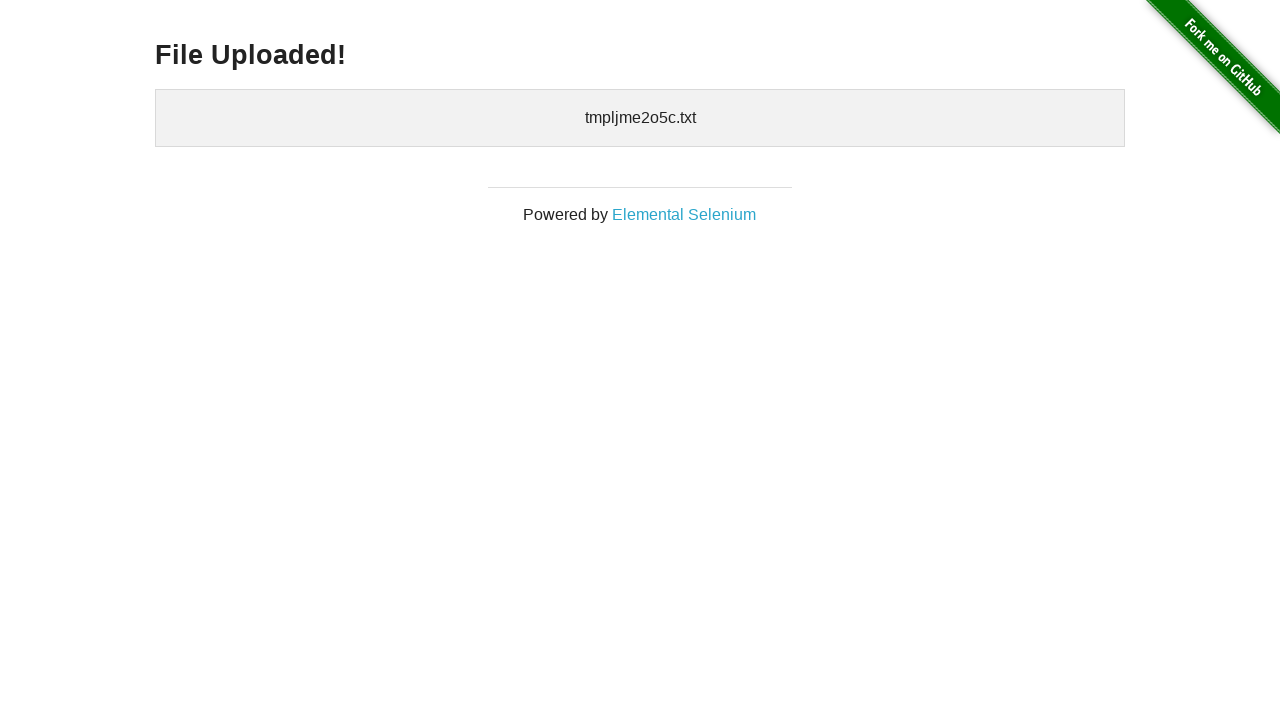